Tests right-click (context menu) functionality on a consultation button element on the Hillel IT School Odessa website

Starting URL: https://odessa.ithillel.ua/

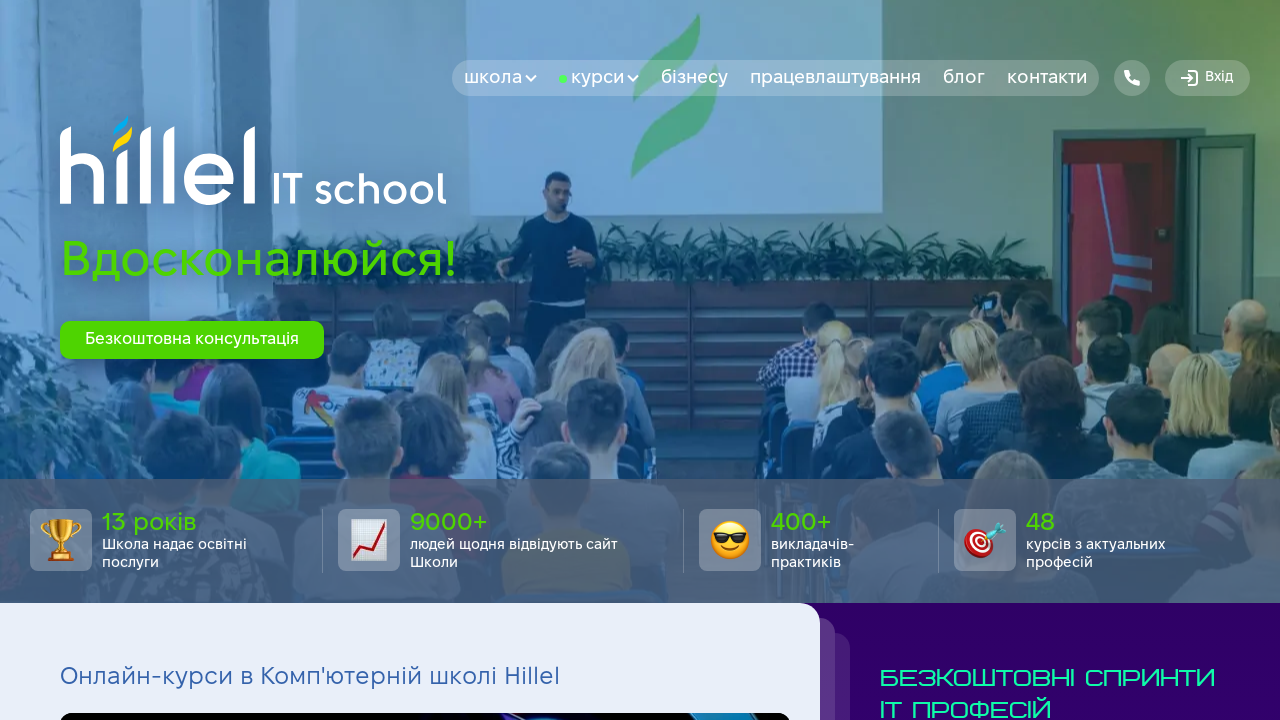

Waited for consultation button to be visible
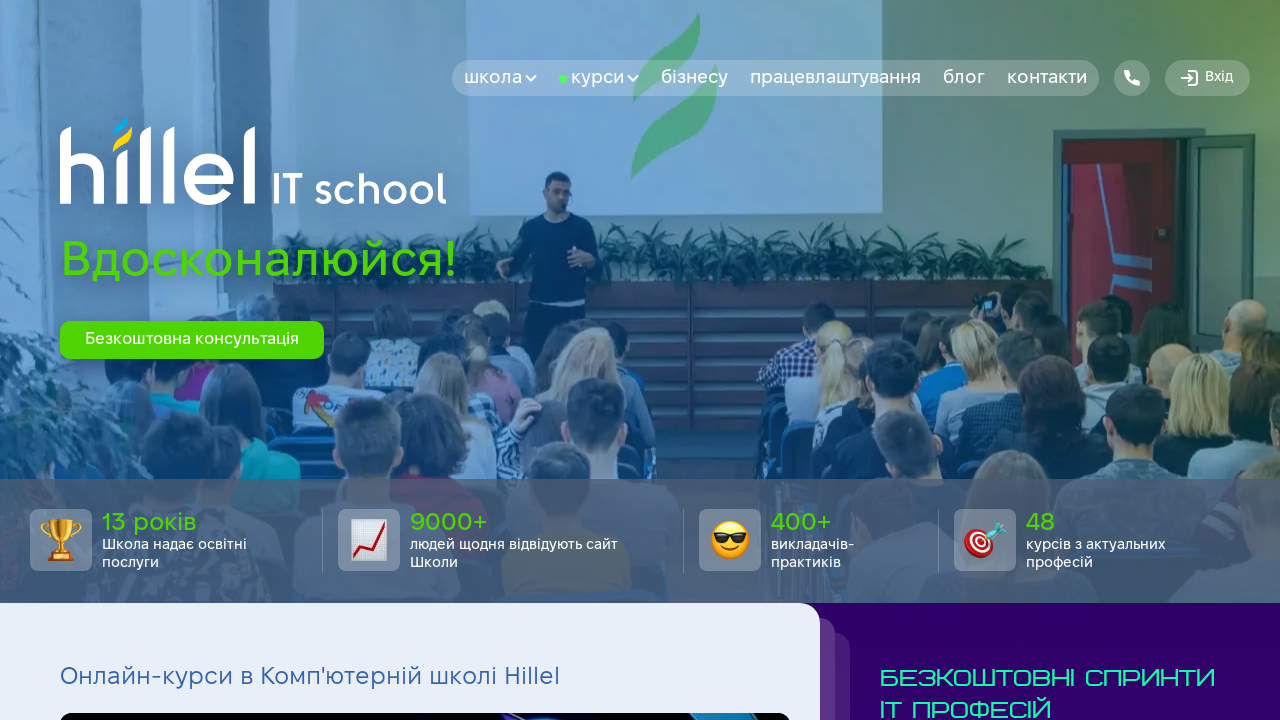

Right-clicked on consultation button to open context menu
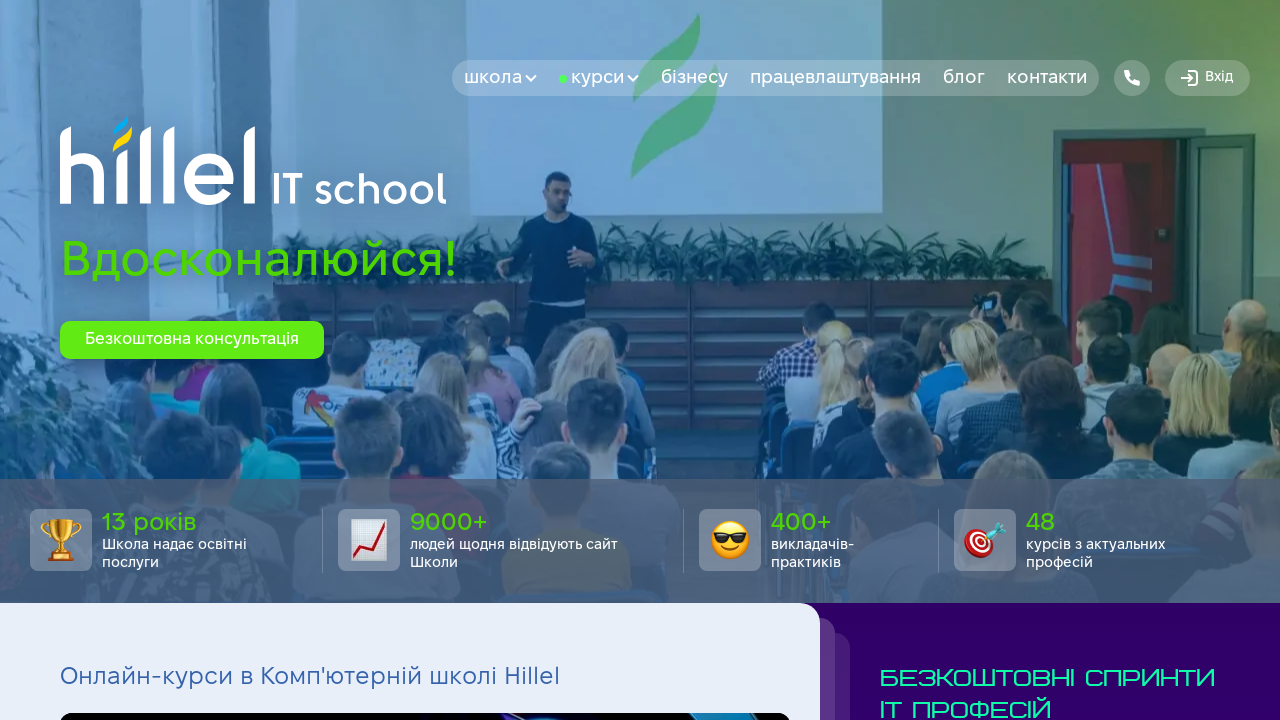

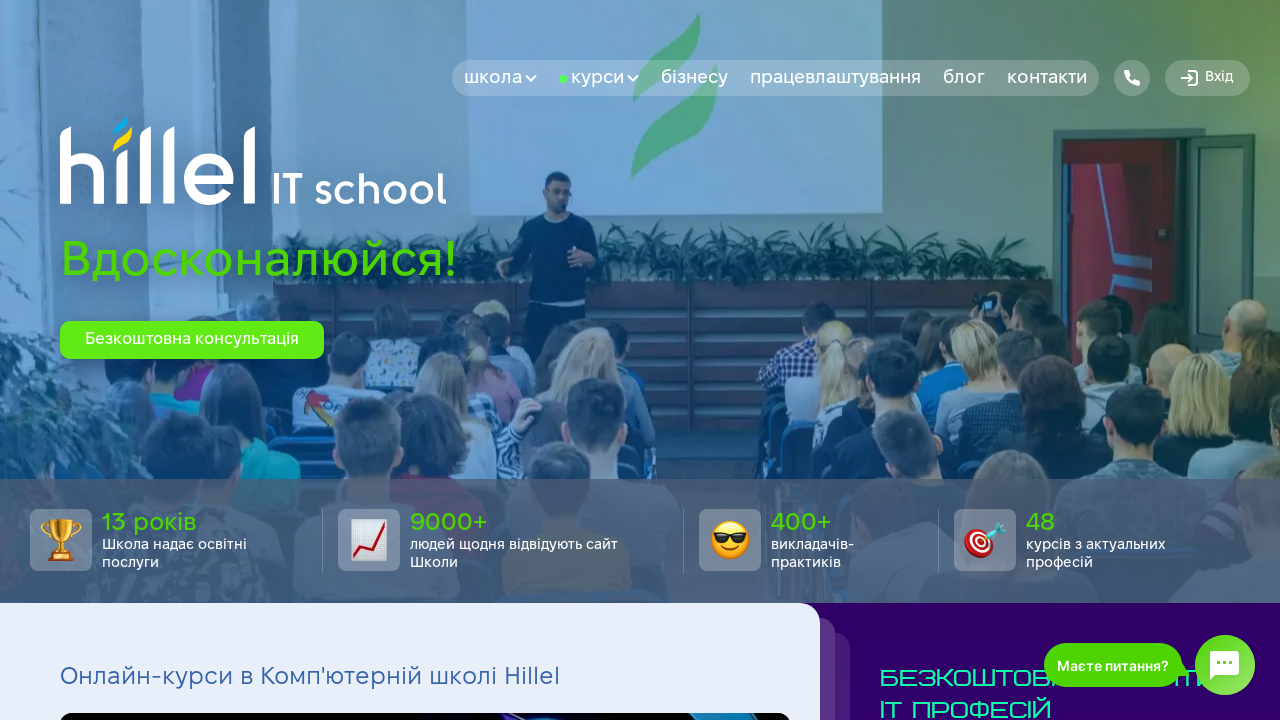